Tests dropdown selection and multi-select functionality by selecting programming languages and Selenium tools using various selection methods (by visible text, value, and index)

Starting URL: https://chandanachaitanya.github.io/selenium-practice-site/

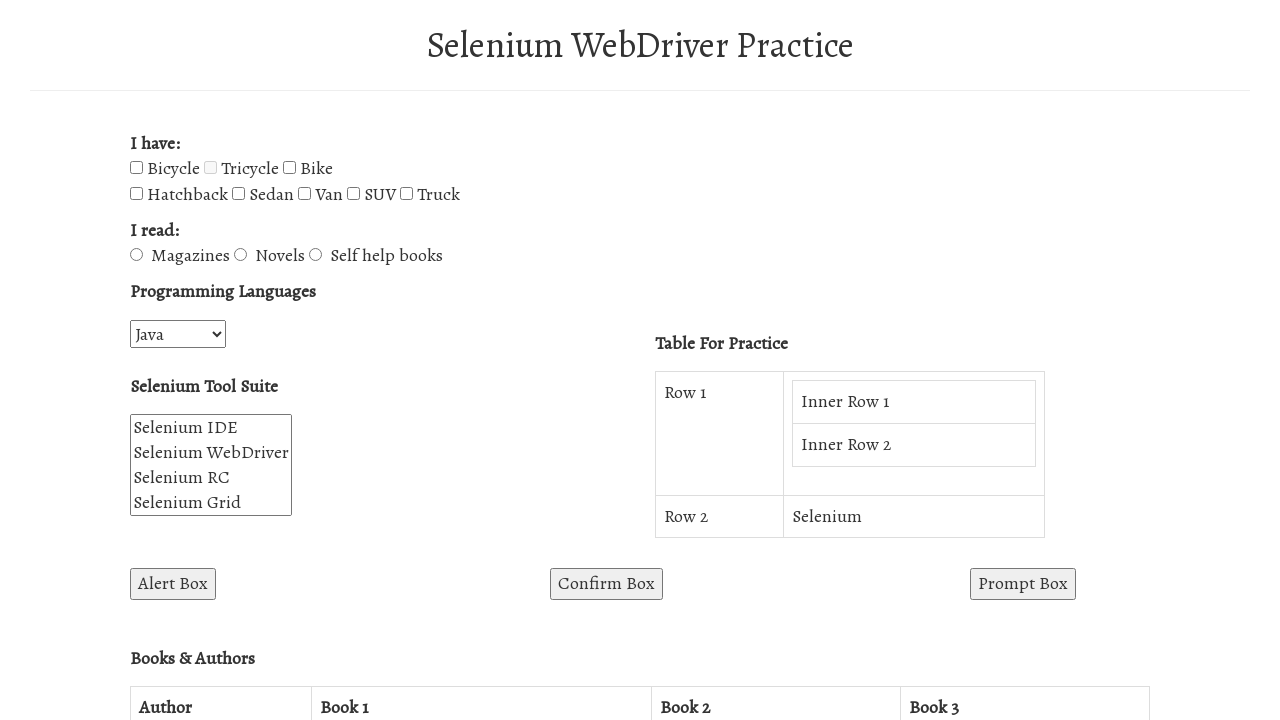

Located Programming Languages dropdown and selected JavaScript by label on #programming-languages
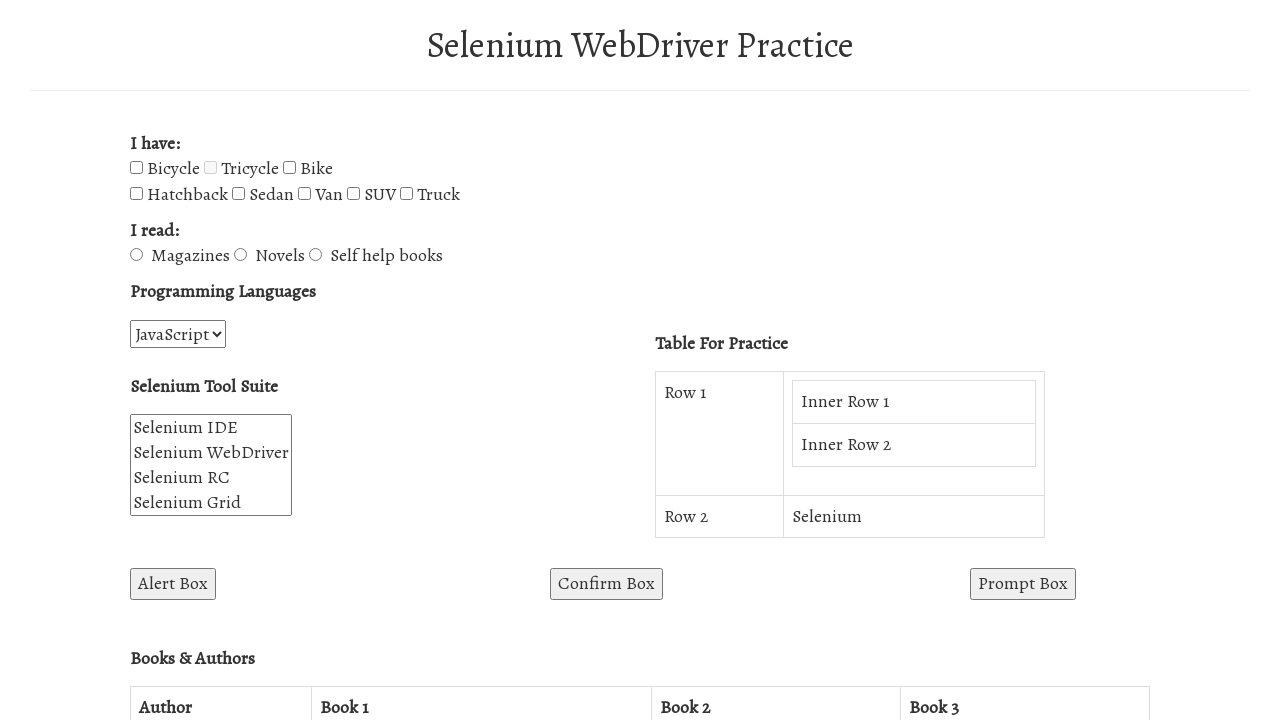

Located multi-select Selenium Tool Suite element
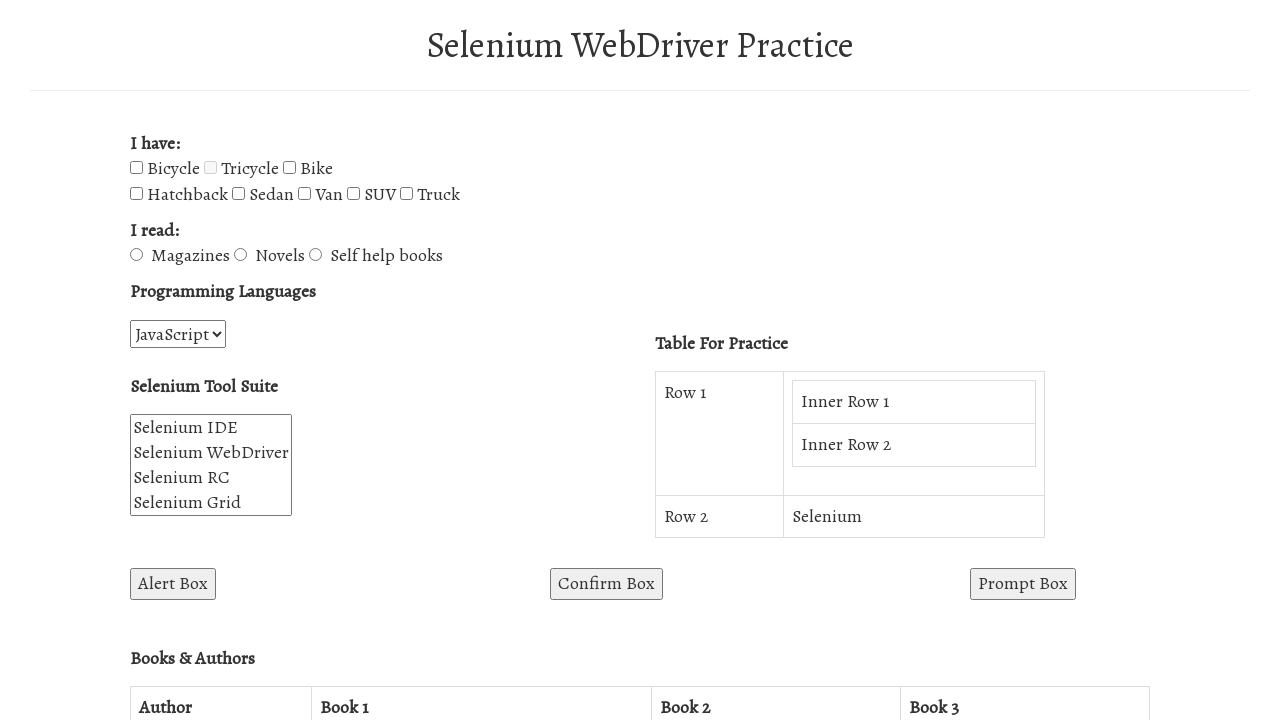

Selected Selenium RC by value on select[name='selenium_suite']
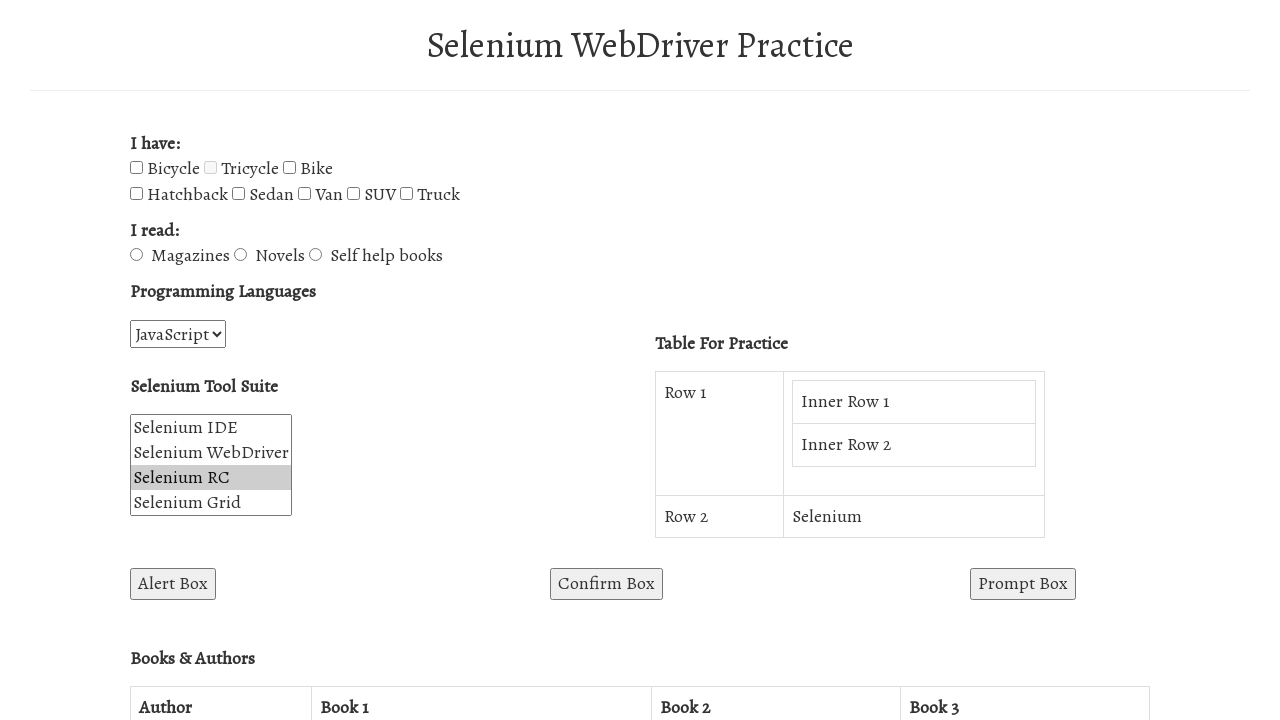

Selected both Selenium RC and Advantages by value on select[name='selenium_suite']
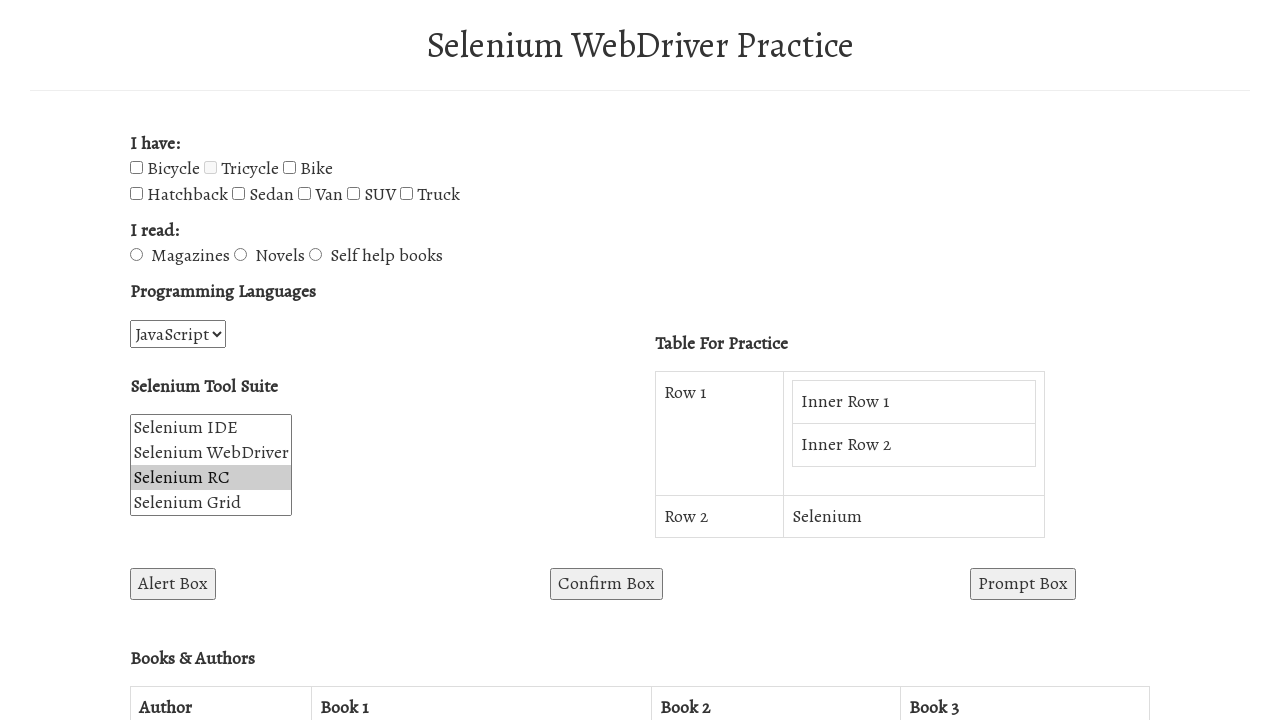

Deselected Selenium RC and kept only Advantages selected on select[name='selenium_suite']
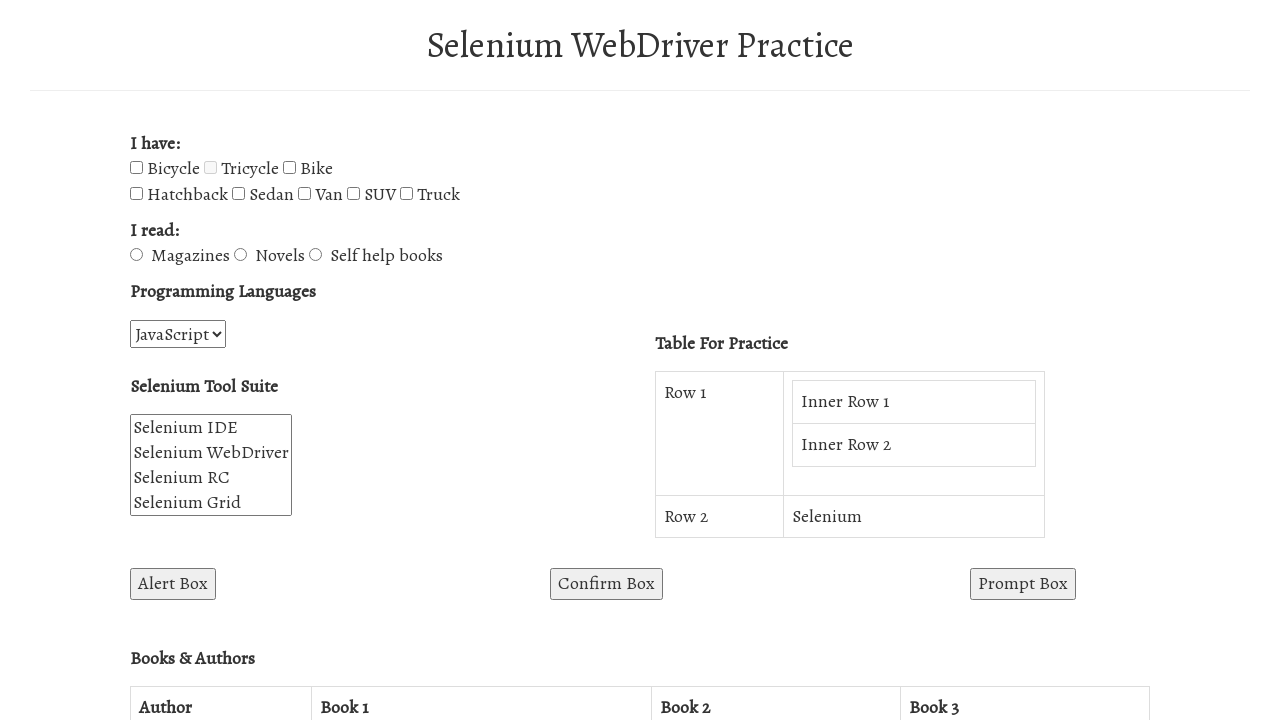

Added Selenium WebDriver to selection alongside Advantages on select[name='selenium_suite']
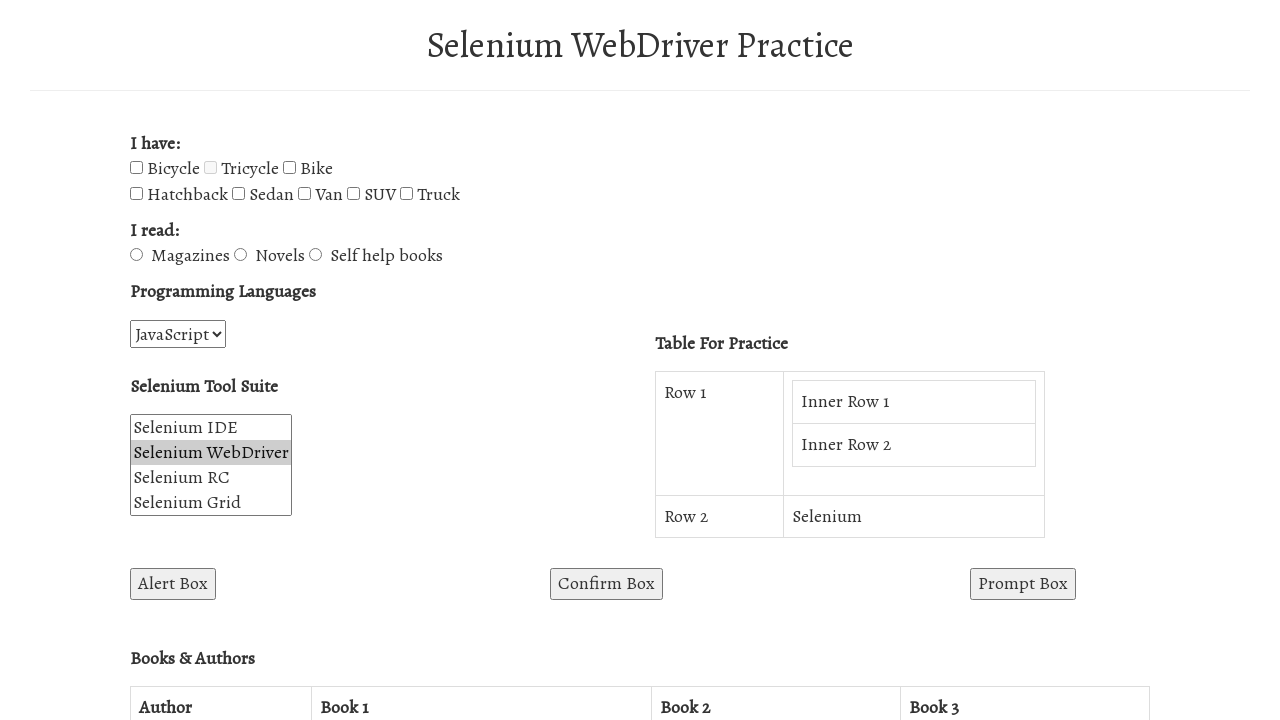

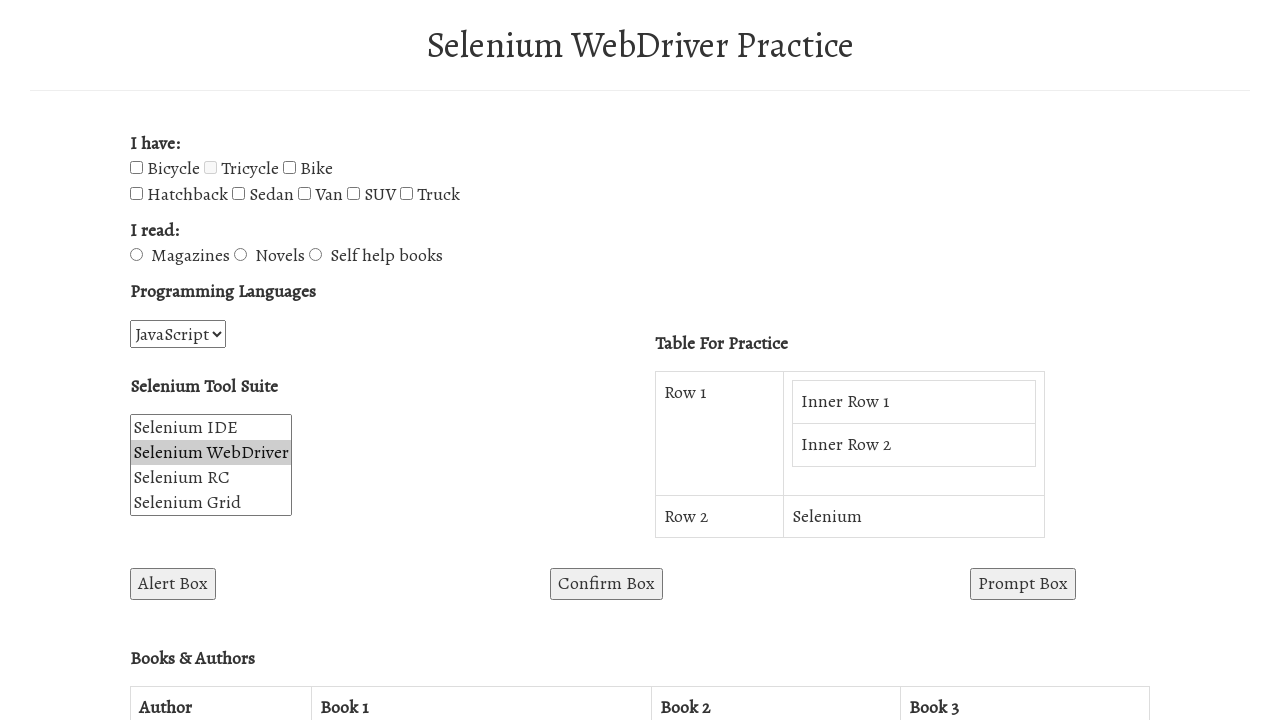